Tests signup form validation when first name field is left empty

Starting URL: https://pulse-frontend.web.app/auth/signup

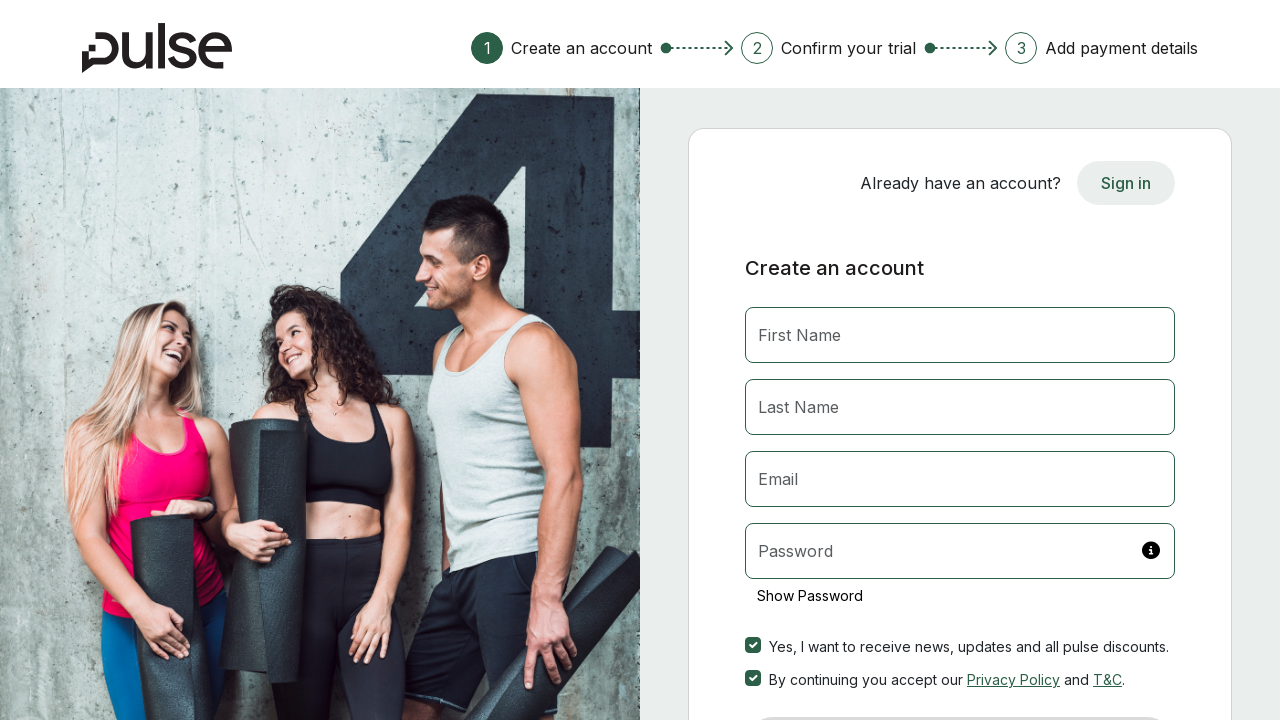

Clicked Last Name field at (960, 407) on internal:attr=[placeholder="Last Name"i]
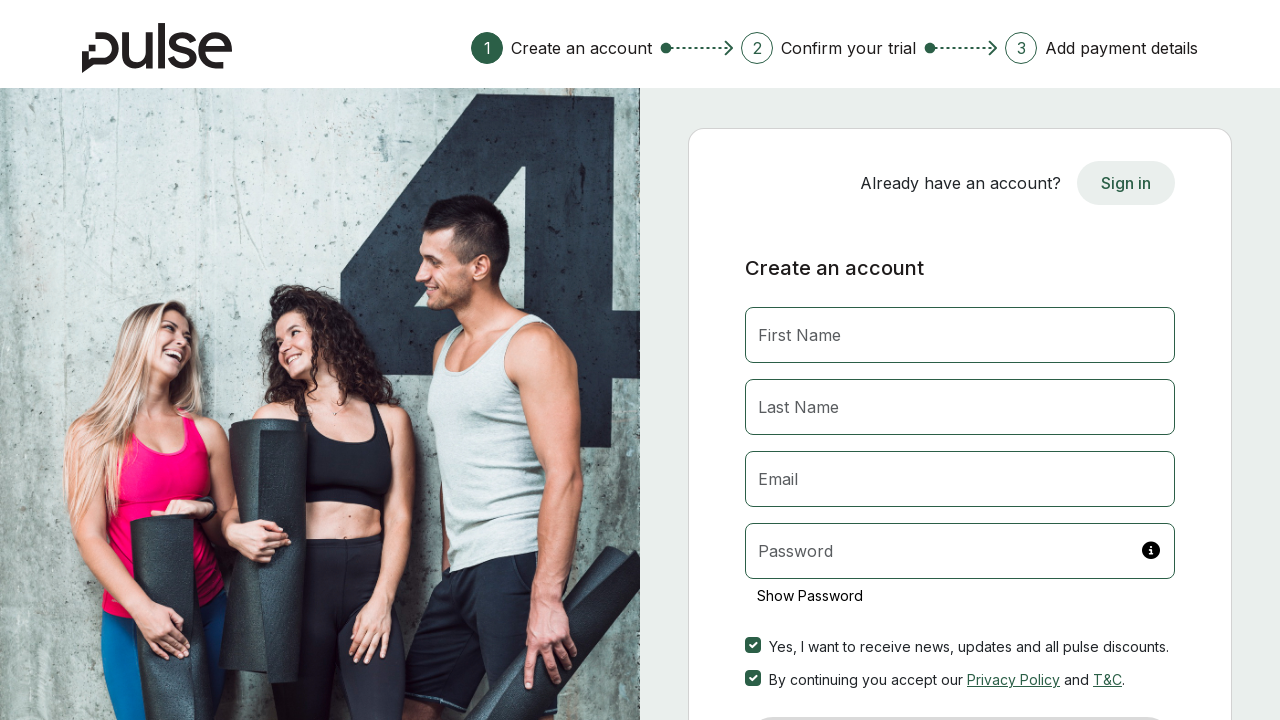

Filled Last Name field with 'kumar' on internal:attr=[placeholder="Last Name"i]
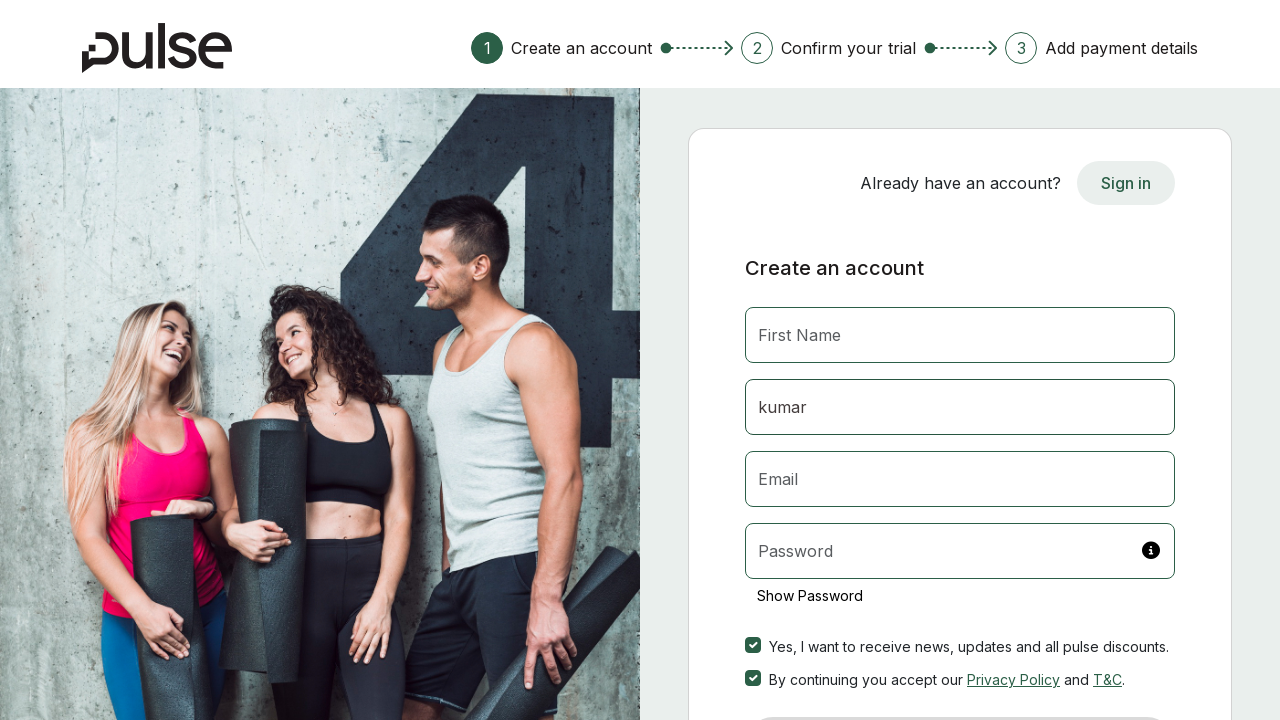

Clicked Email field at (960, 479) on internal:attr=[placeholder="Email"i]
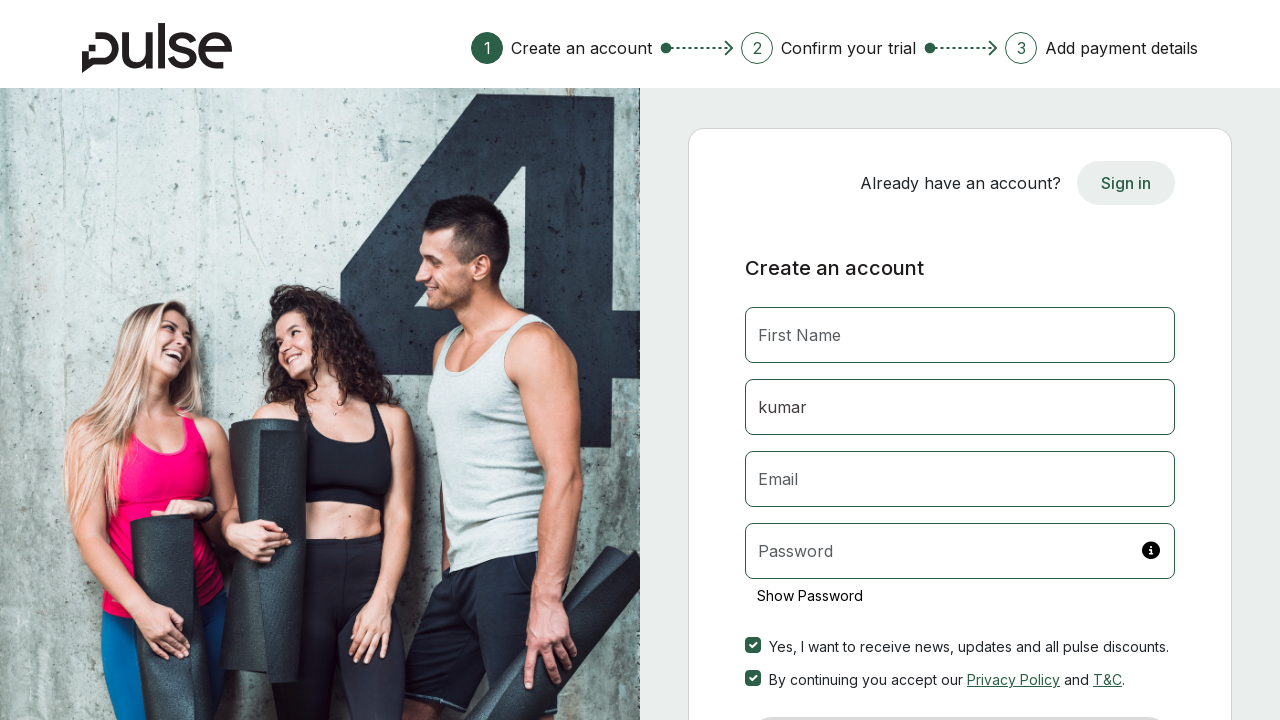

Filled Email field with 'Ramu5436@gmail.com' on internal:attr=[placeholder="Email"i]
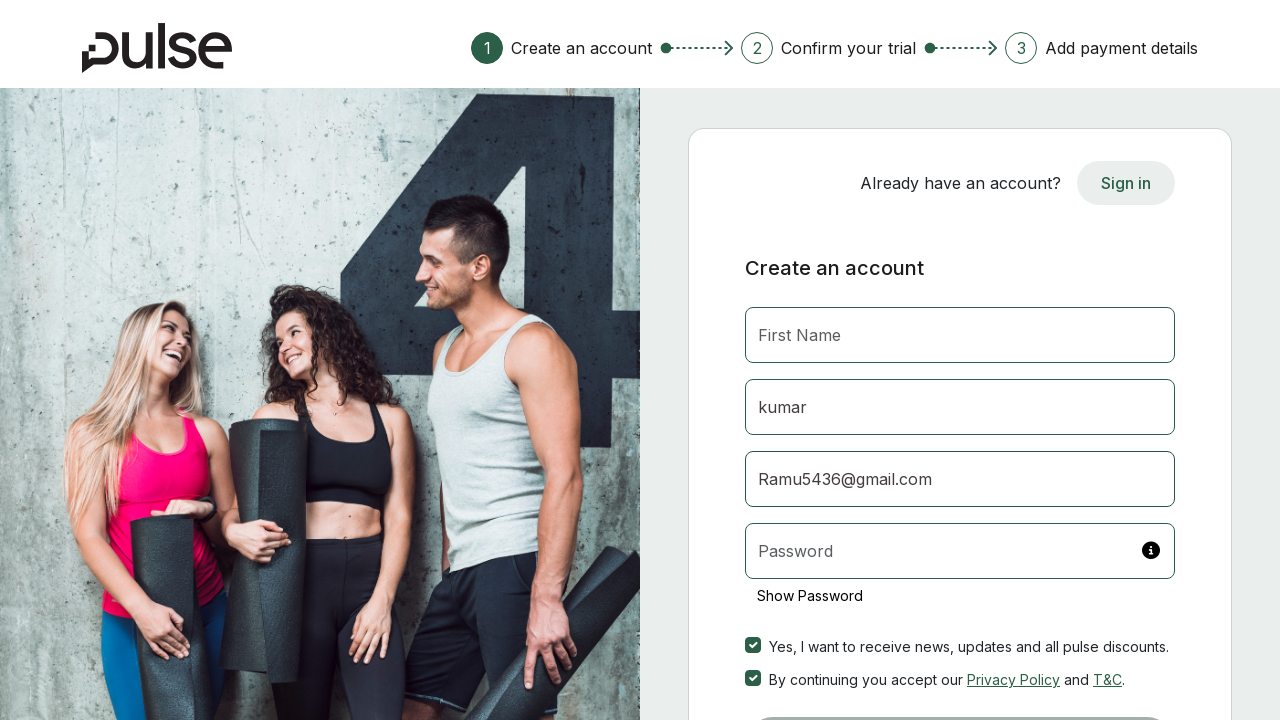

Clicked Password field at (960, 551) on internal:attr=[placeholder="Password"i]
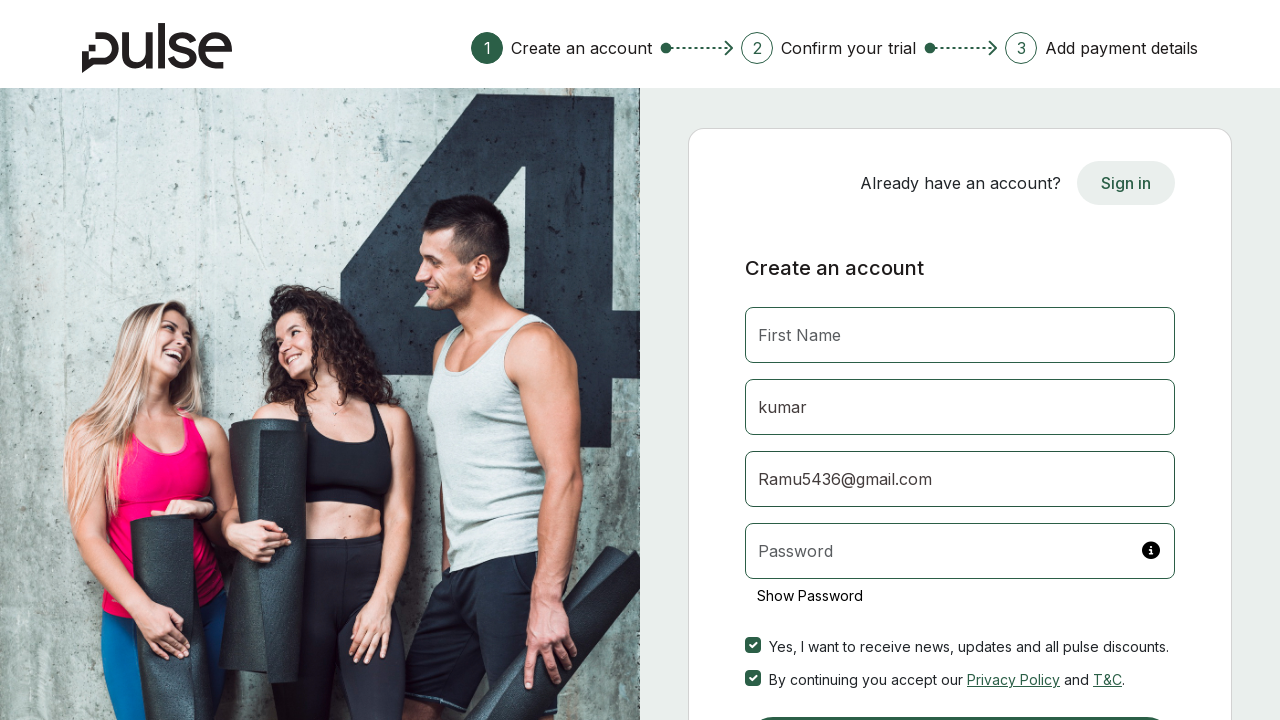

Filled Password field with 'Rohit@gmail.com' on internal:attr=[placeholder="Password"i]
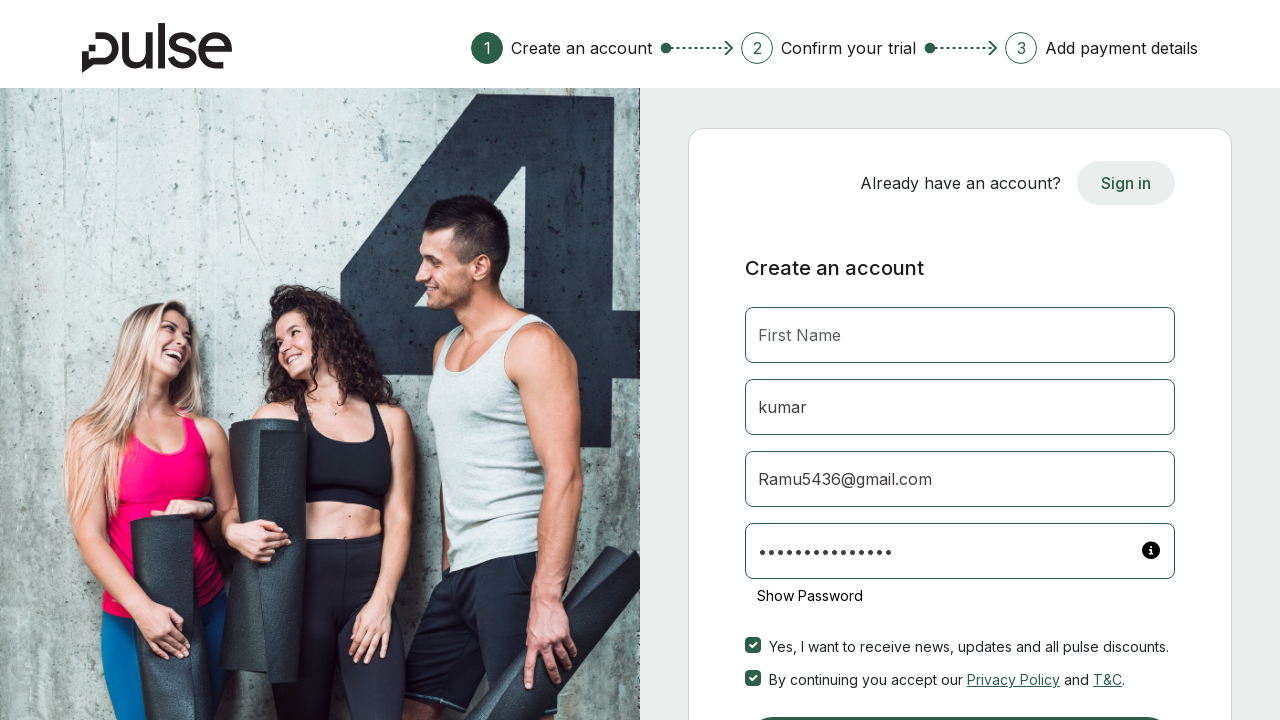

Clicked Sign up with email button (First Name field left empty to test validation) at (960, 692) on internal:role=button[name=" Sign up with email"i]
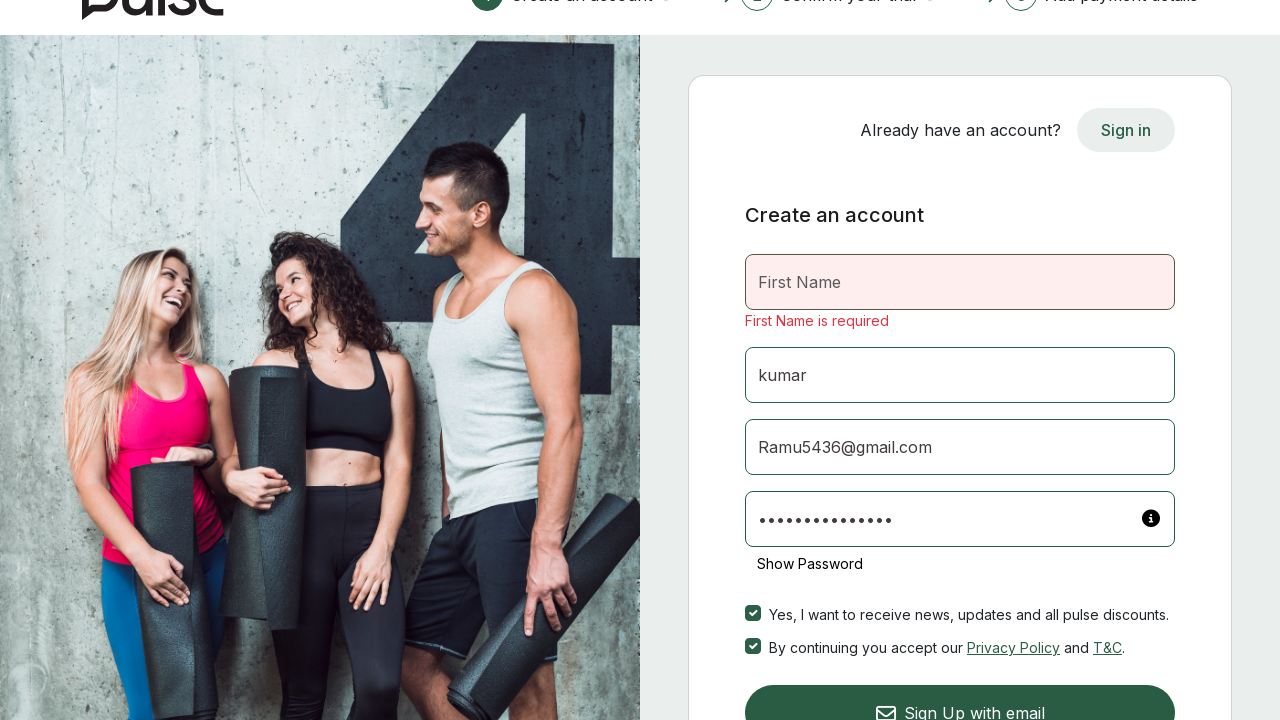

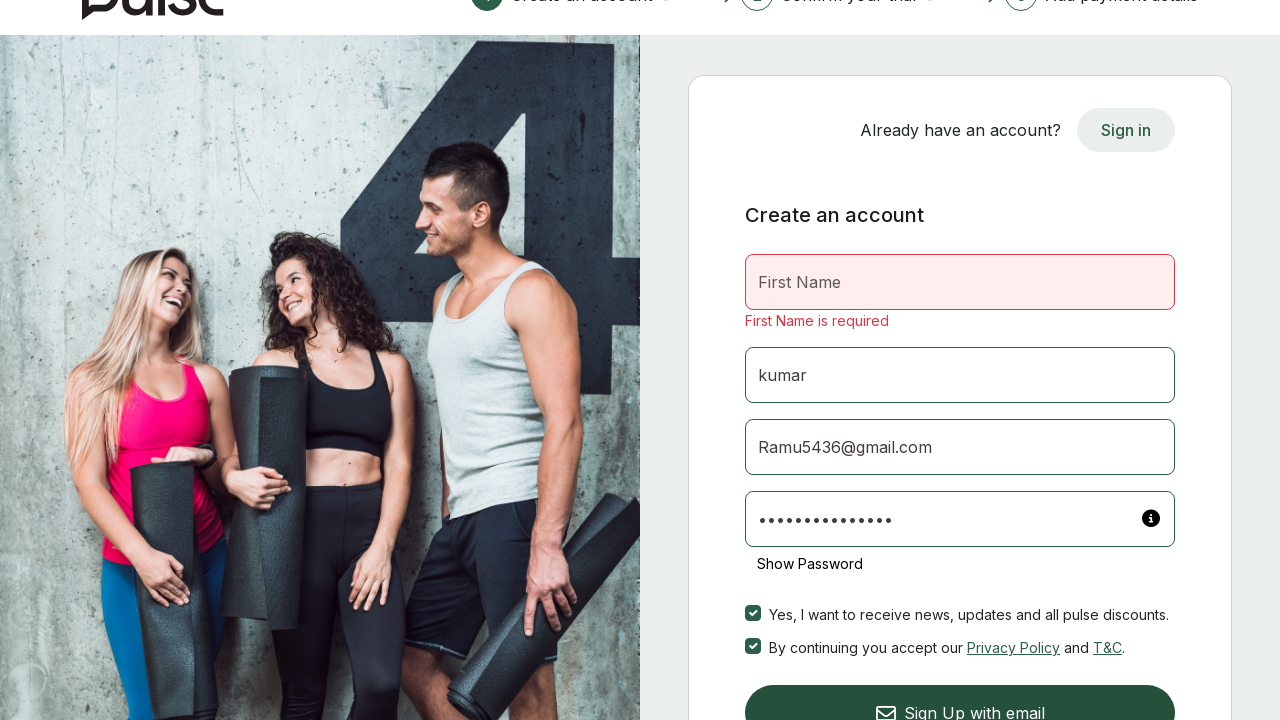